Tests the destination search field by entering a city name

Starting URL: https://www.booking.com

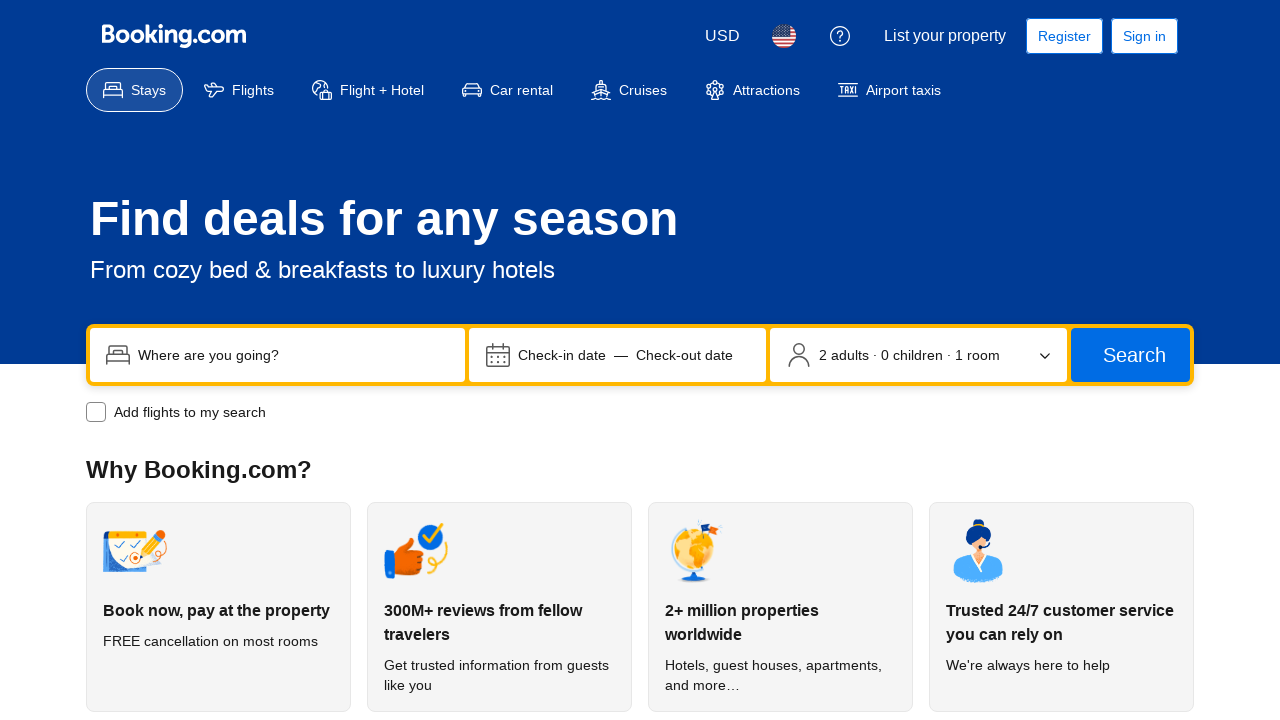

Navigated to Booking.com homepage
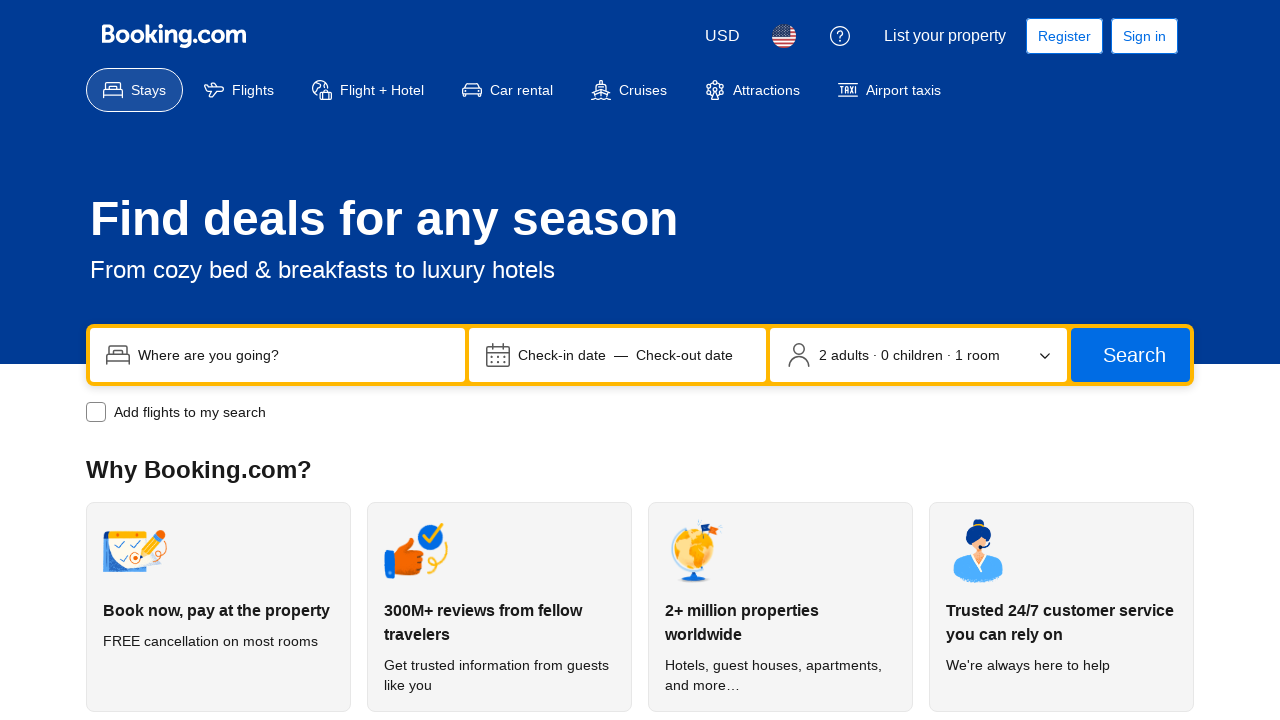

Entered 'Barcelona' into the destination search field on input[name='ss']
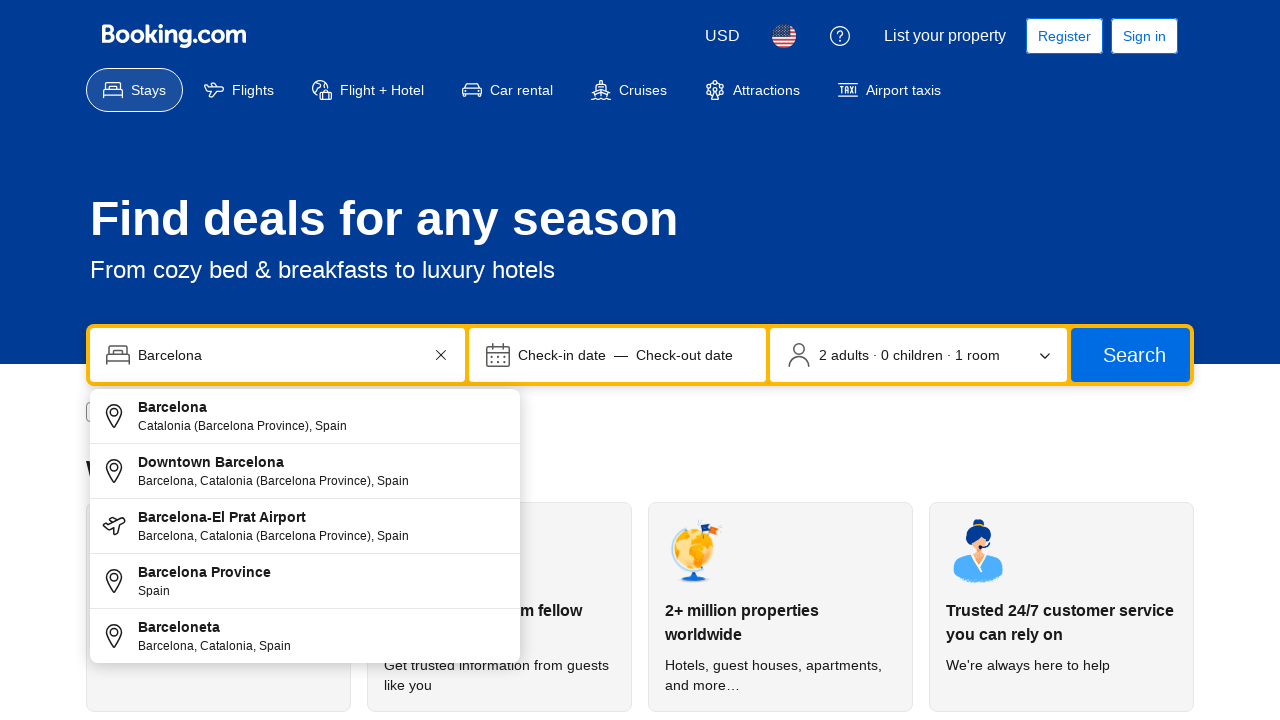

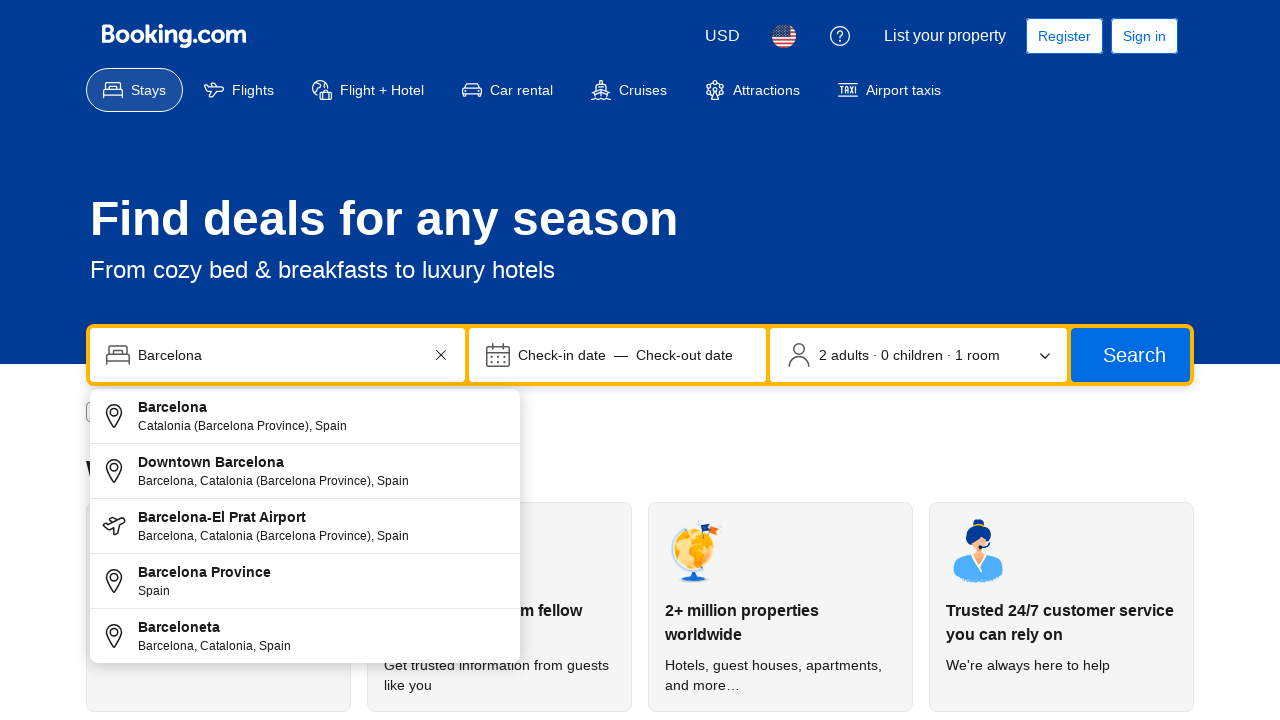